Tests hover functionality by hovering over an image and verifying hidden information becomes visible

Starting URL: https://the-internet.herokuapp.com/hovers

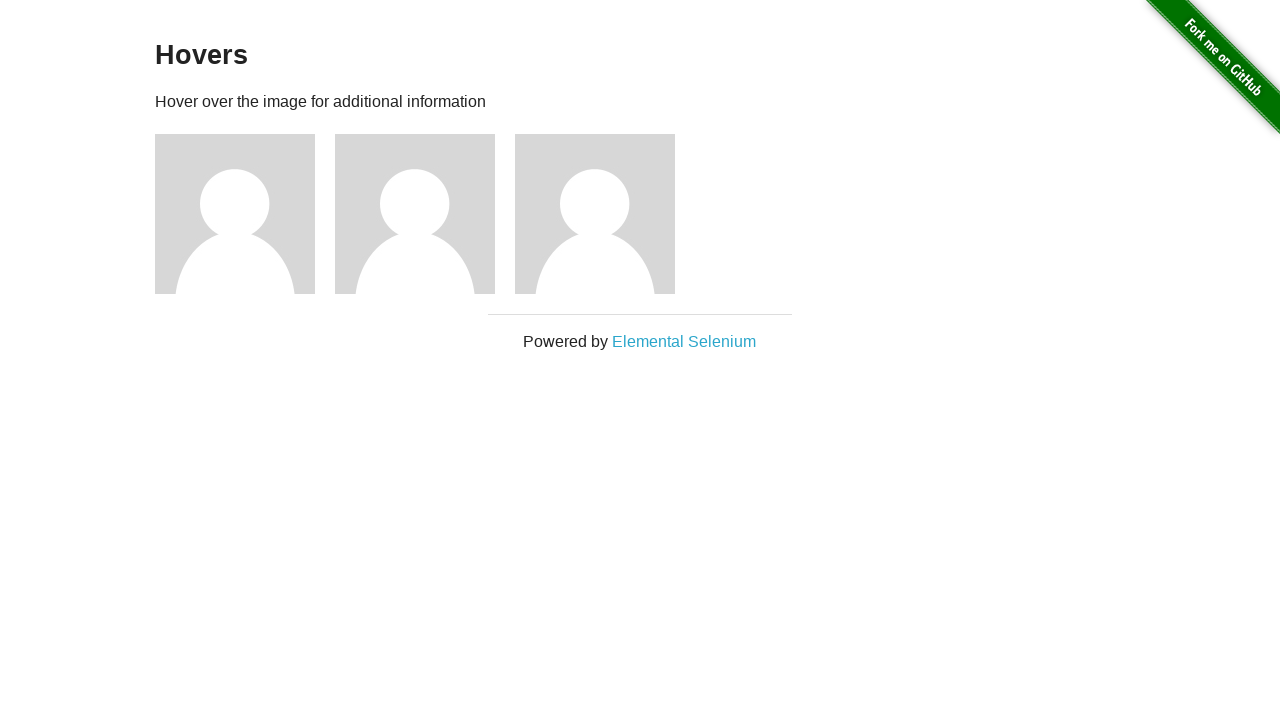

Waited for page to load with networkidle state
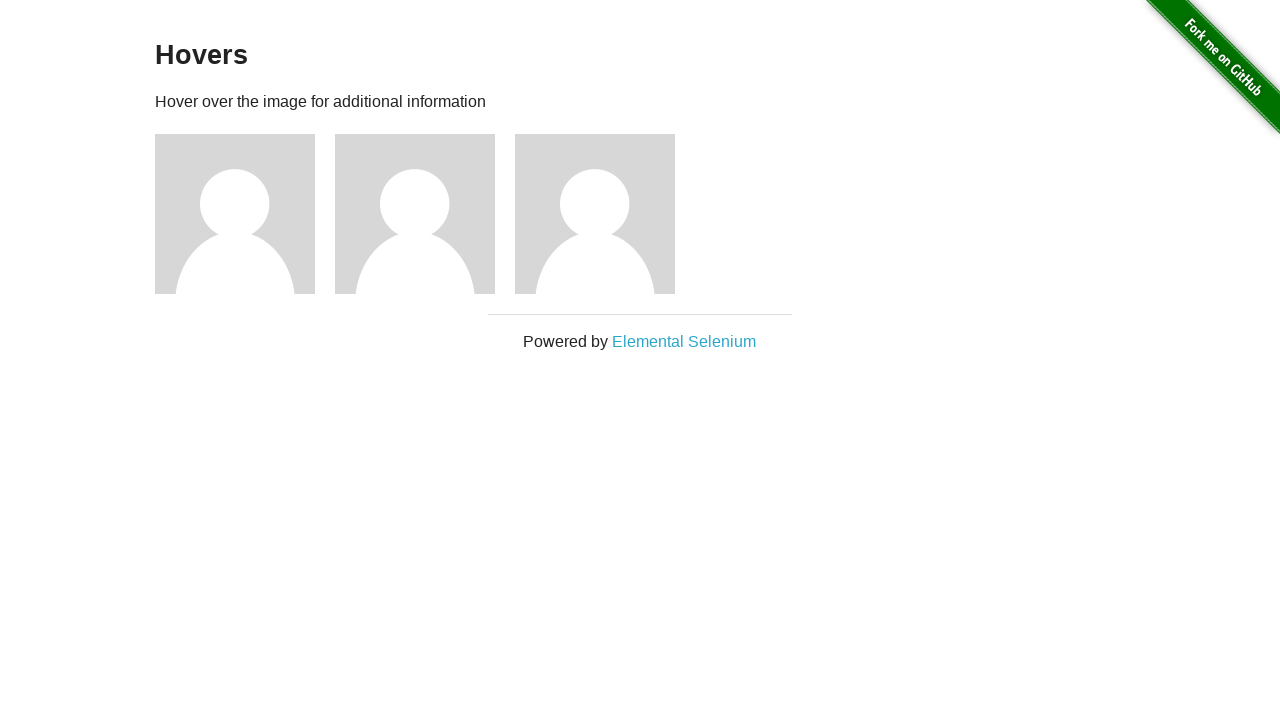

Hovered over the third figure image at (235, 214) on div.figure:nth-child(3) > img:nth-child(1)
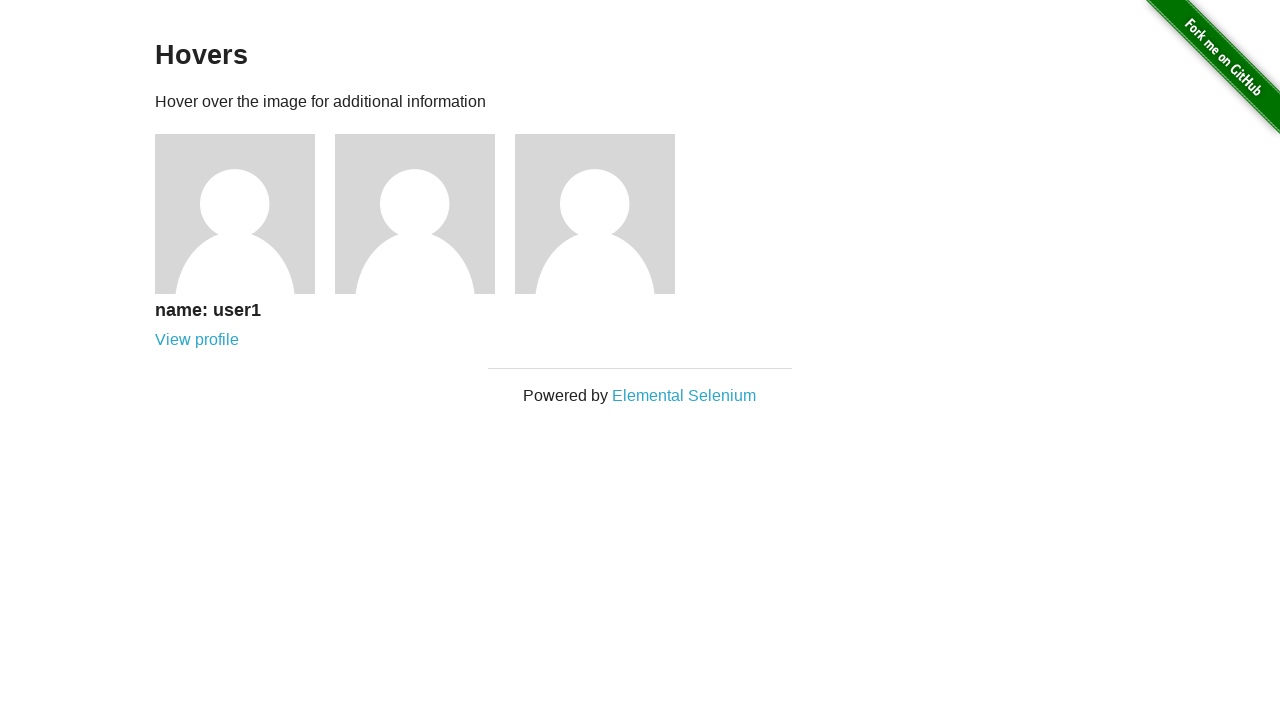

Verified user link became visible after hovering
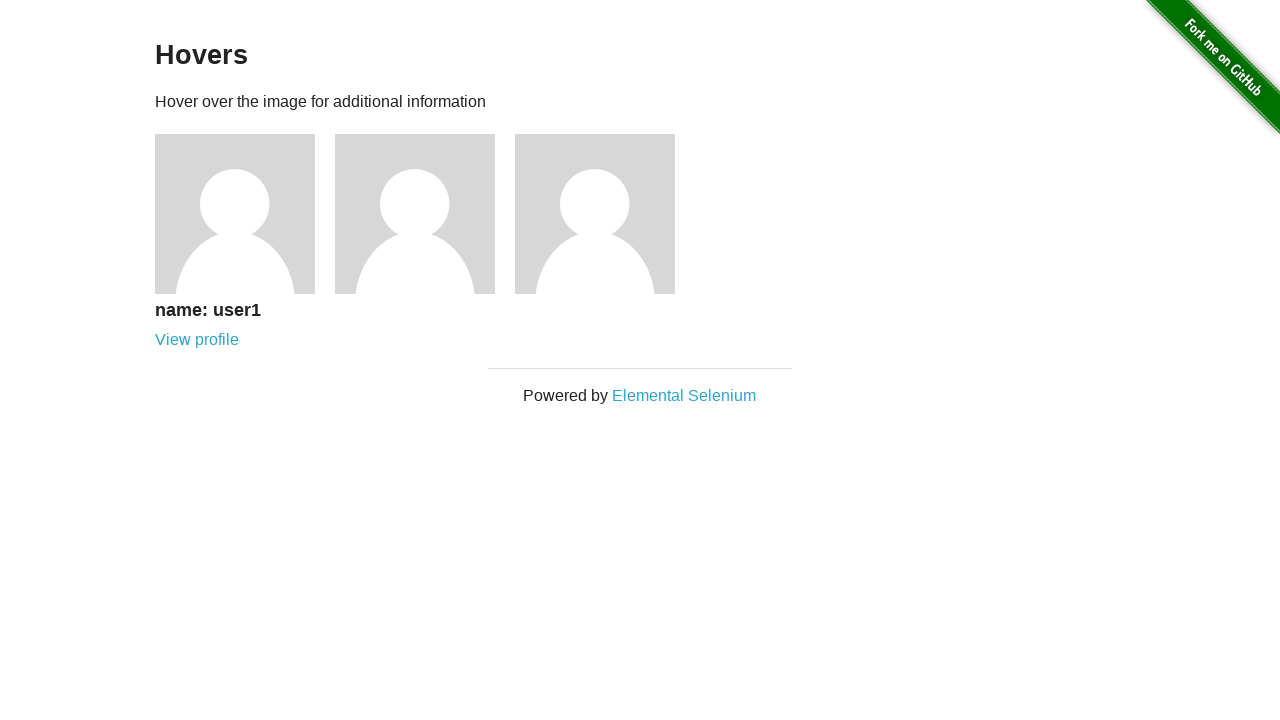

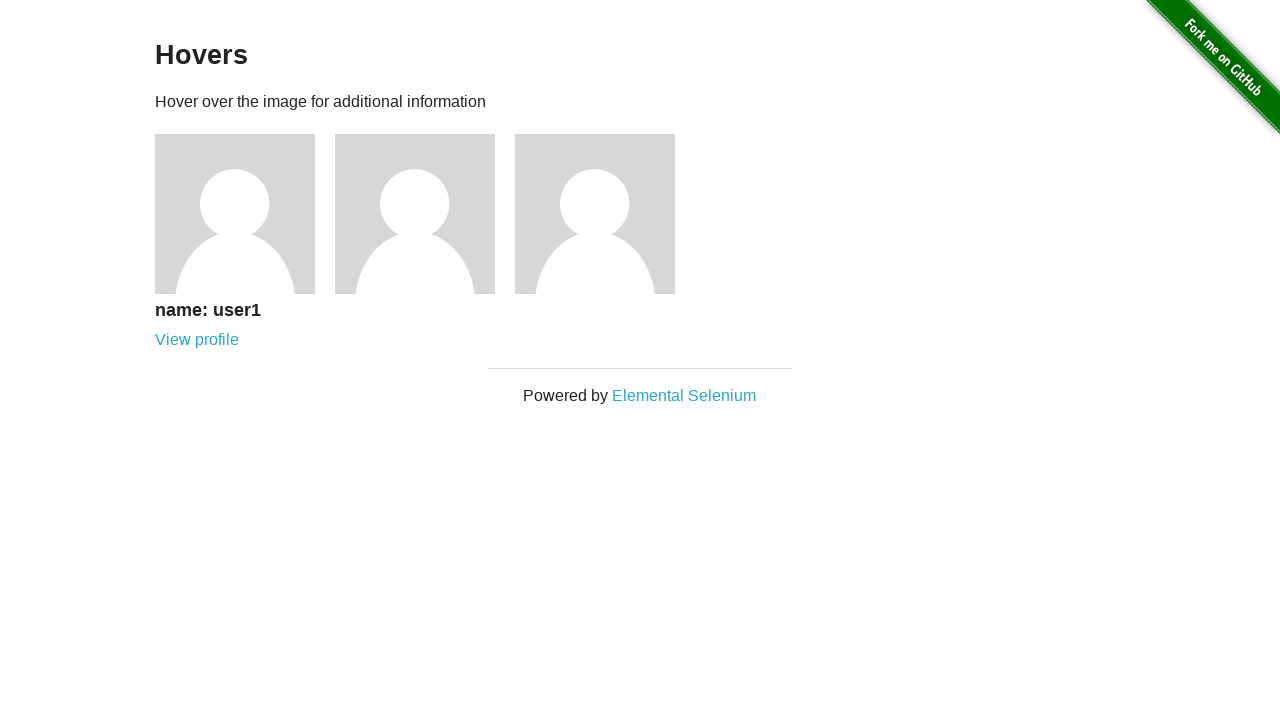